Clicks on the Men category link and verifies navigation to the men's section

Starting URL: https://www.ulta.com

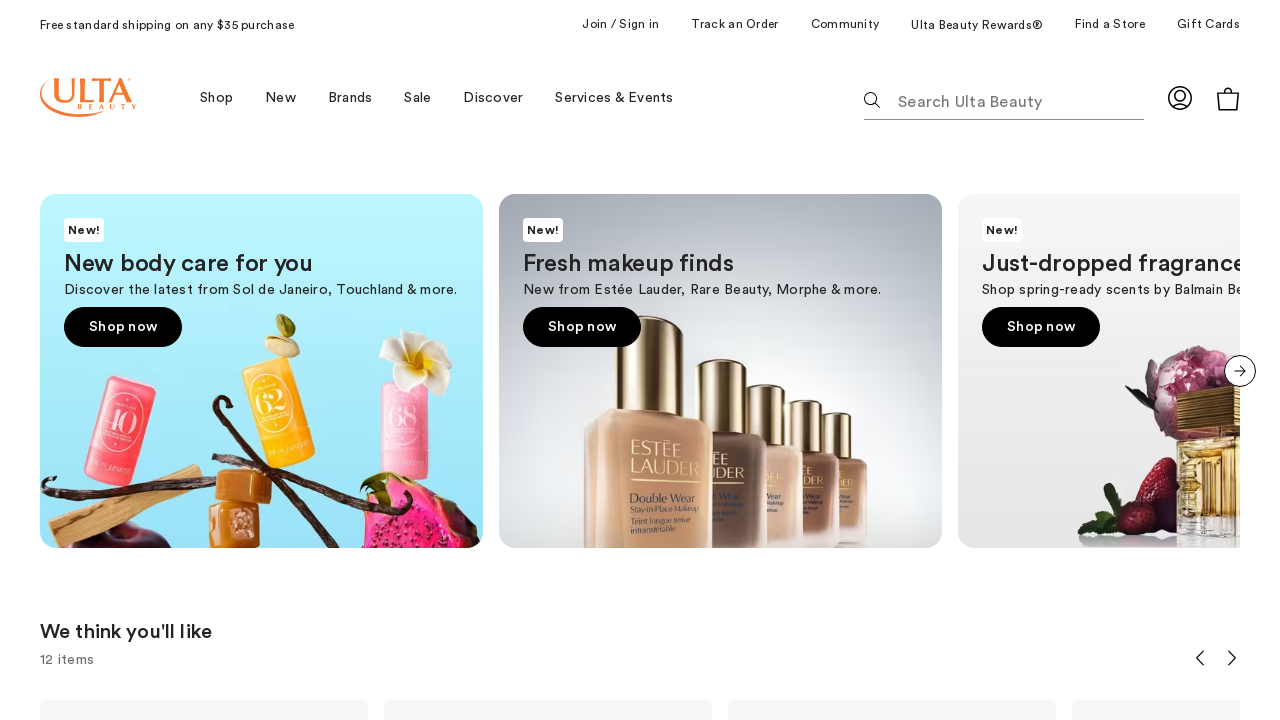

Clicked on Men category link at (384, 360) on text=MEN
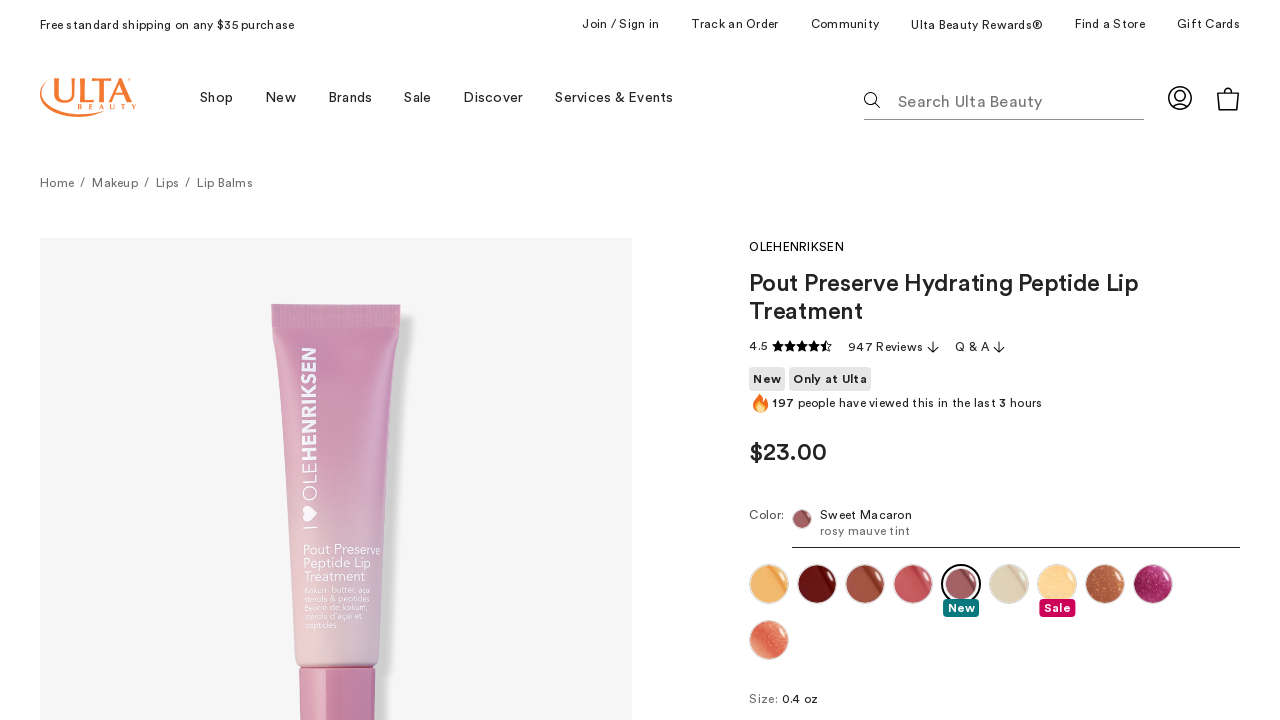

Waited for page to load and navigation to men's section completed
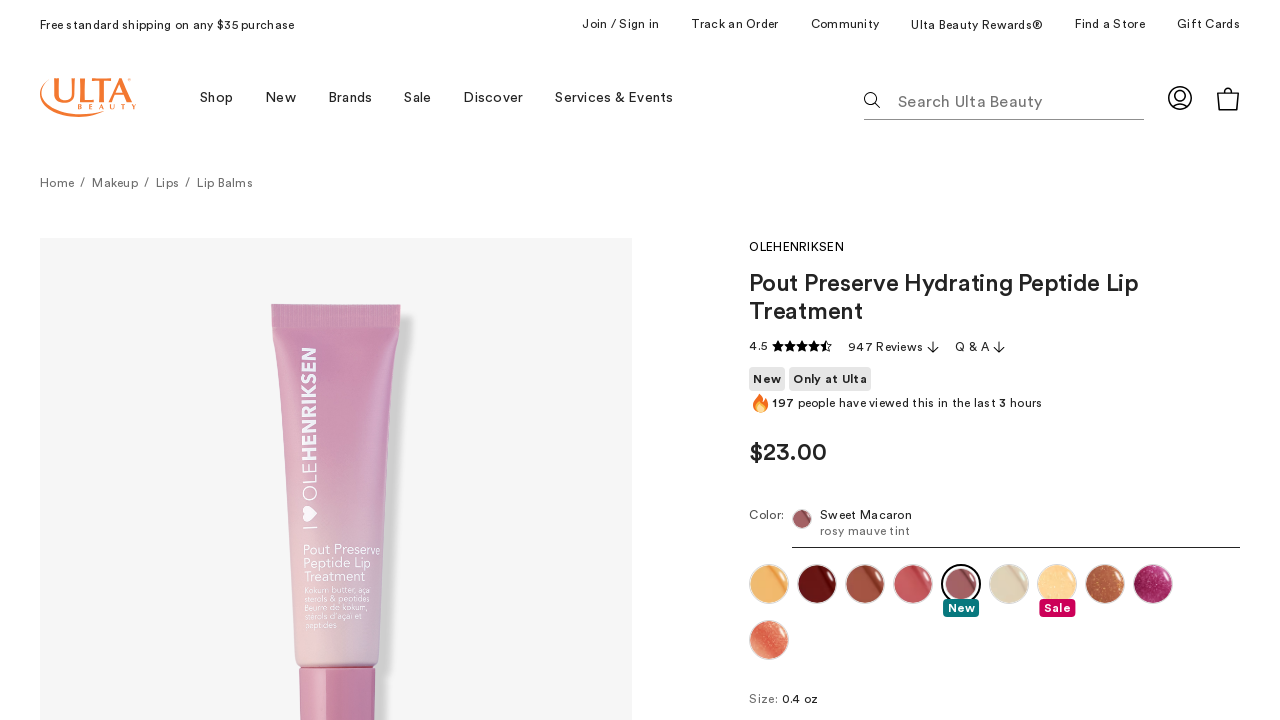

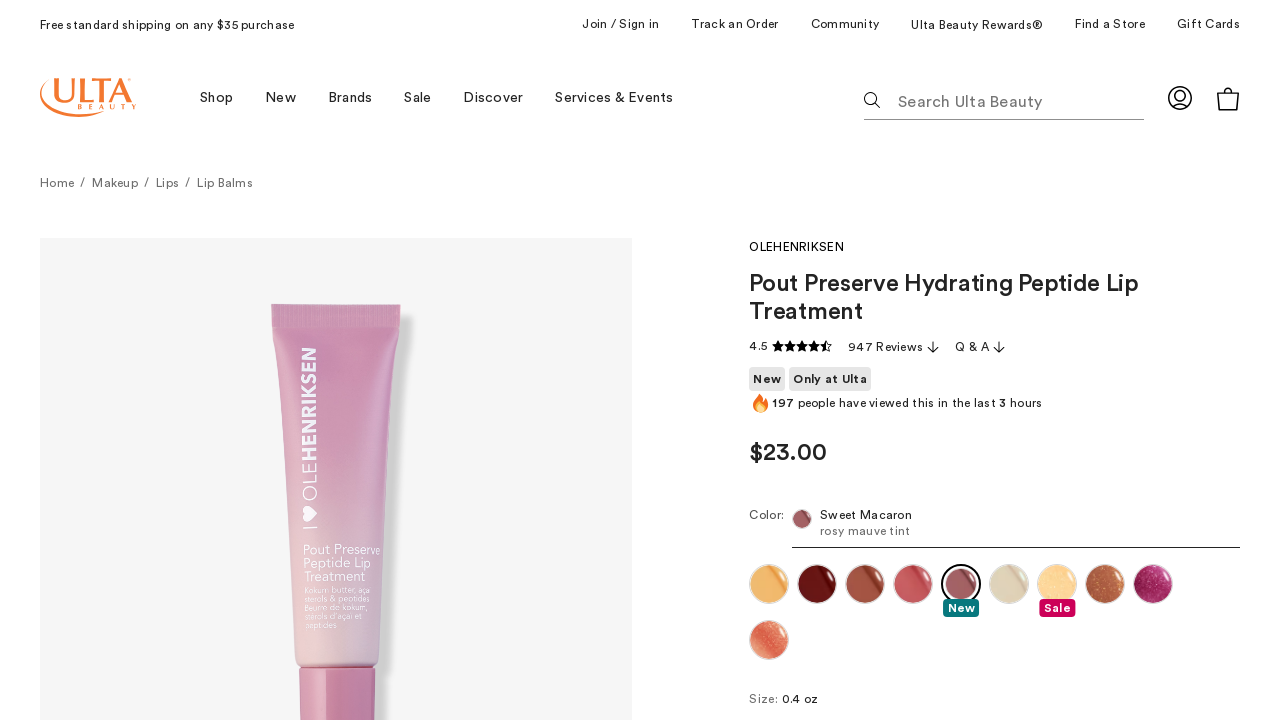